Tests that selecting multiple skills from a dropdown works correctly by selecting Java and Python options from the Skills dropdown

Starting URL: https://demo.automationtesting.in/Register.html

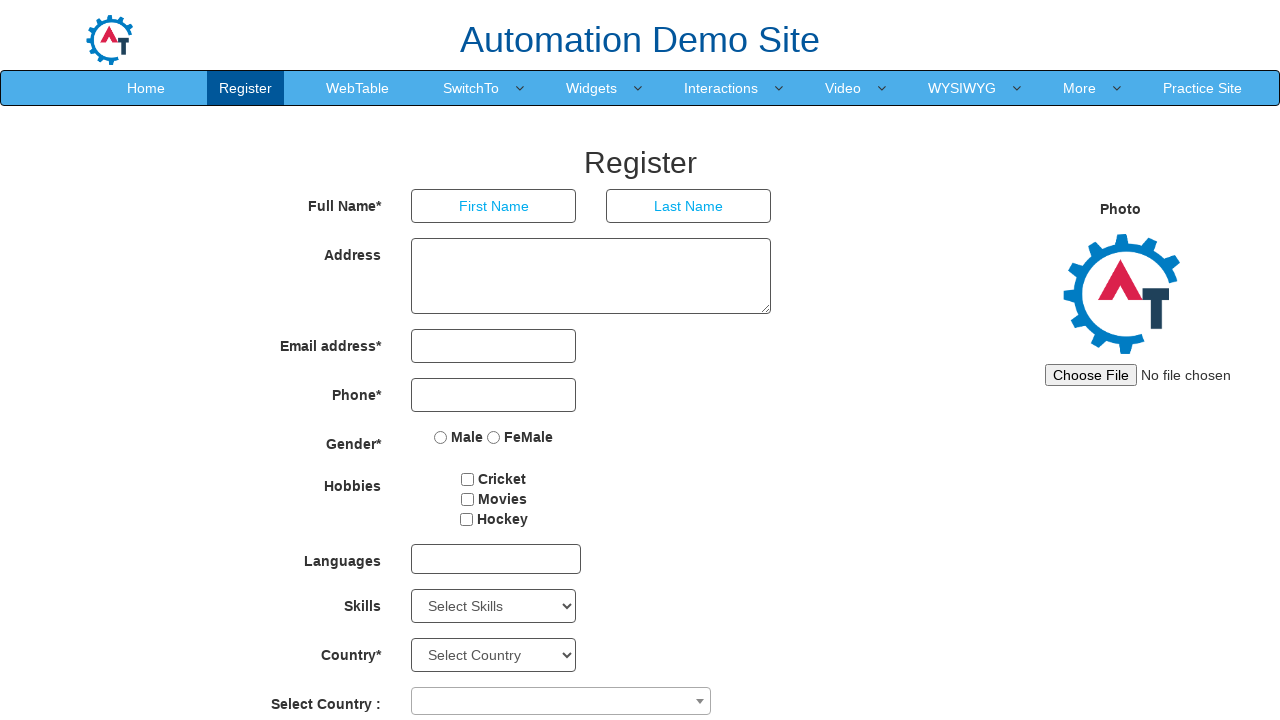

Selected 'Java' from the Skills dropdown on #Skills
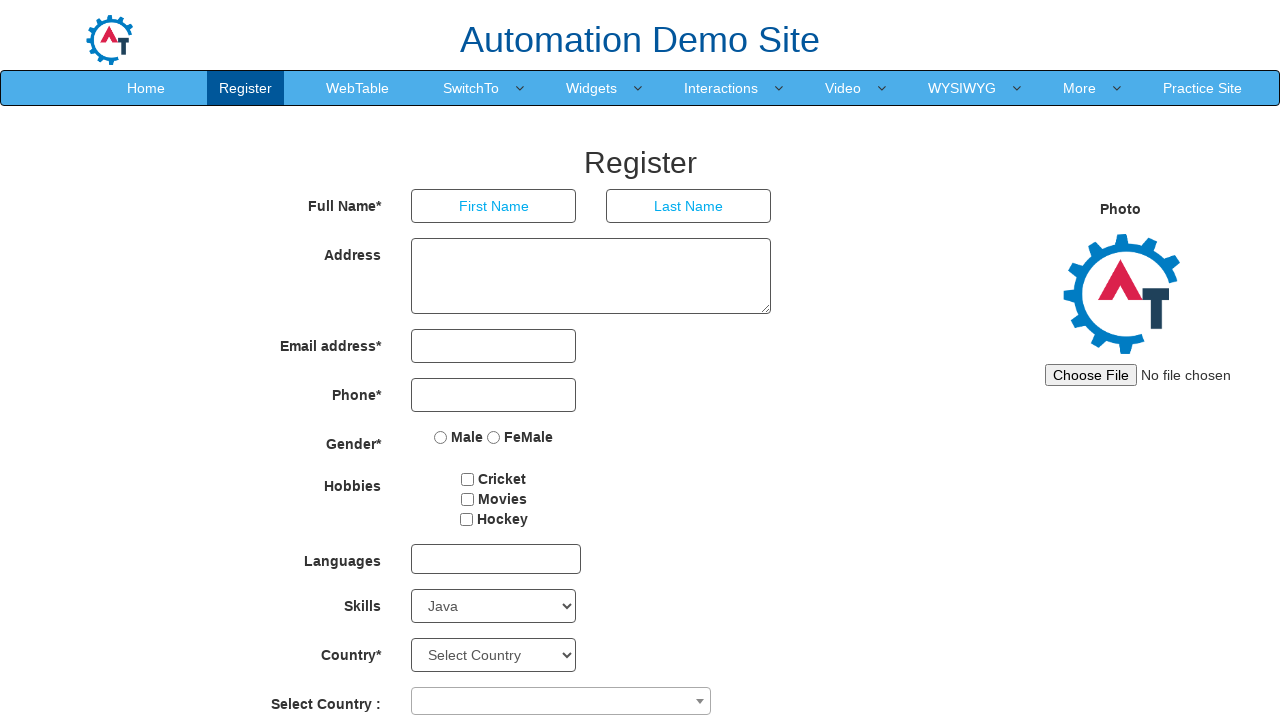

Selected multiple skills 'Java' and 'Python' from the Skills dropdown on #Skills
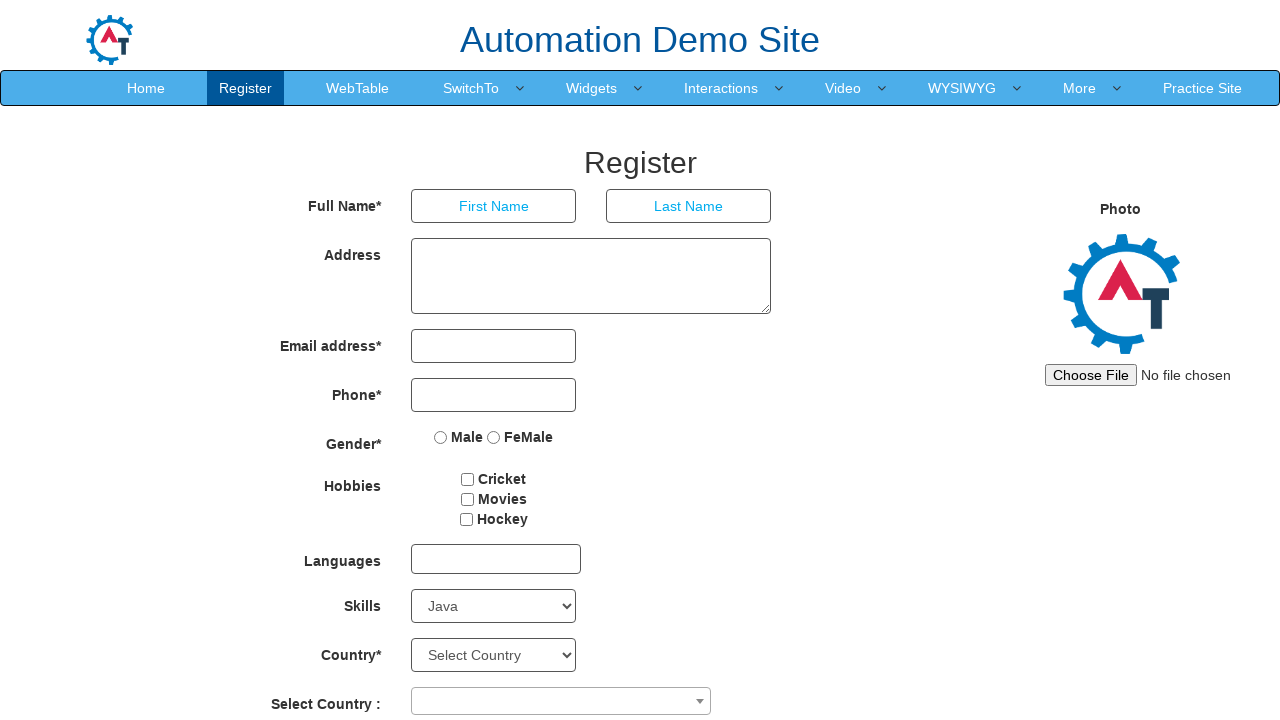

Verified Skills dropdown is visible
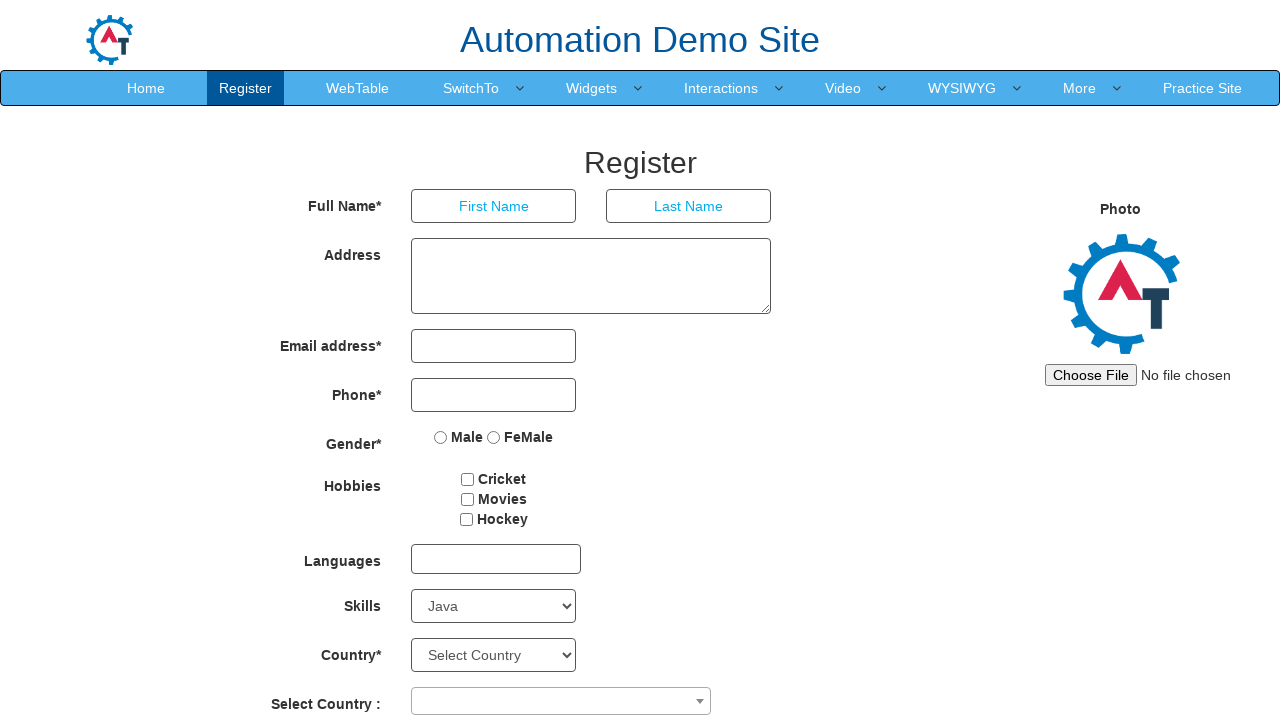

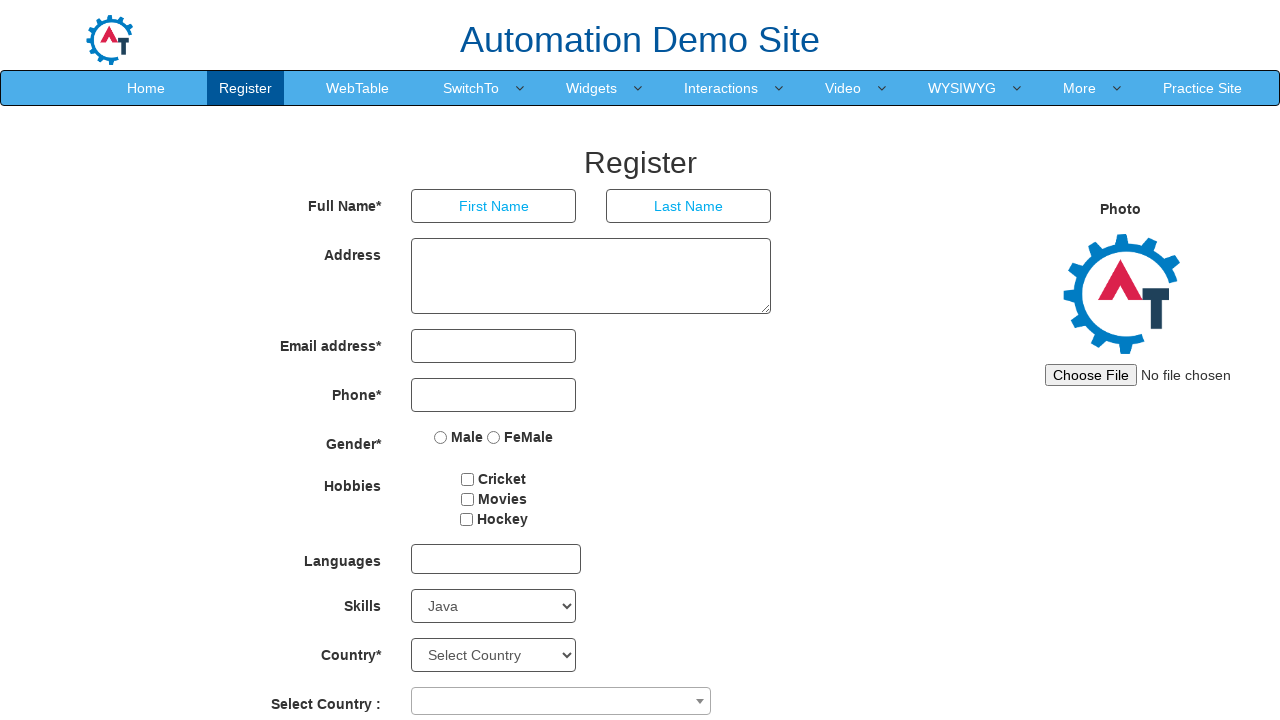